Tests the selectable jQuery UI component by clicking to select an item and then dragging to select multiple items.

Starting URL: https://jqueryui.com/selectable/

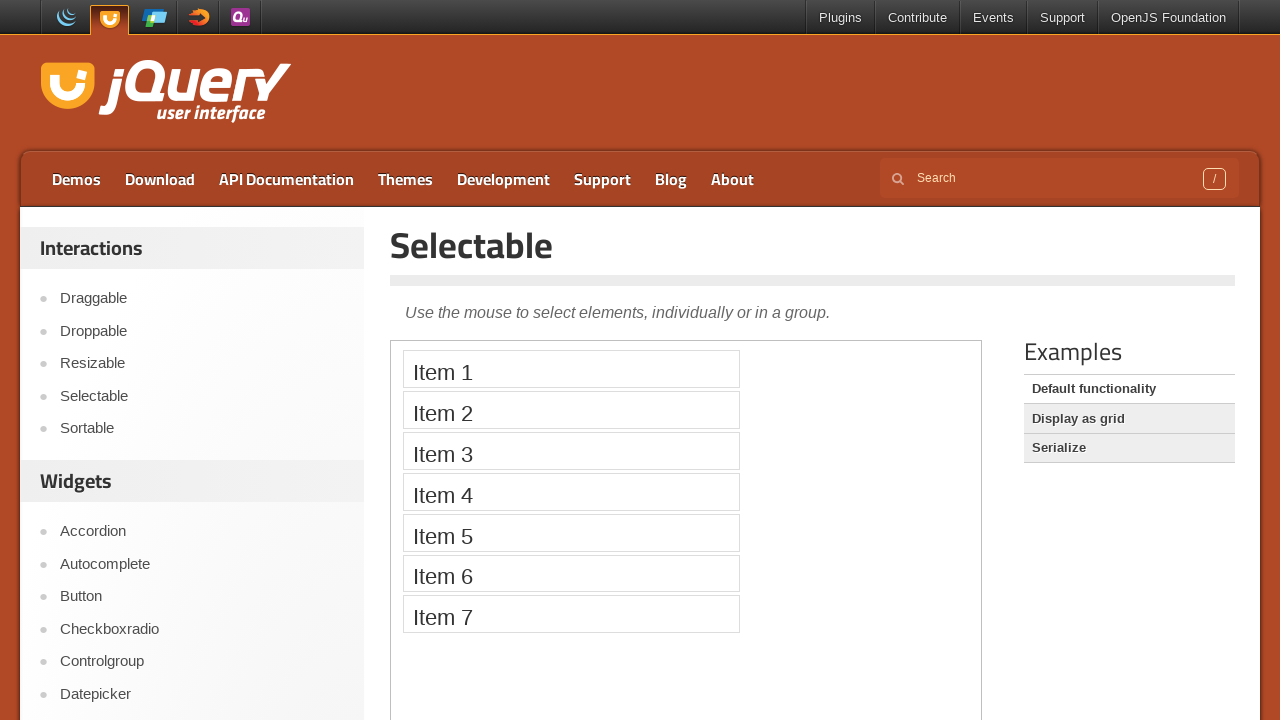

Scrolled down 300px to view the selectable demo
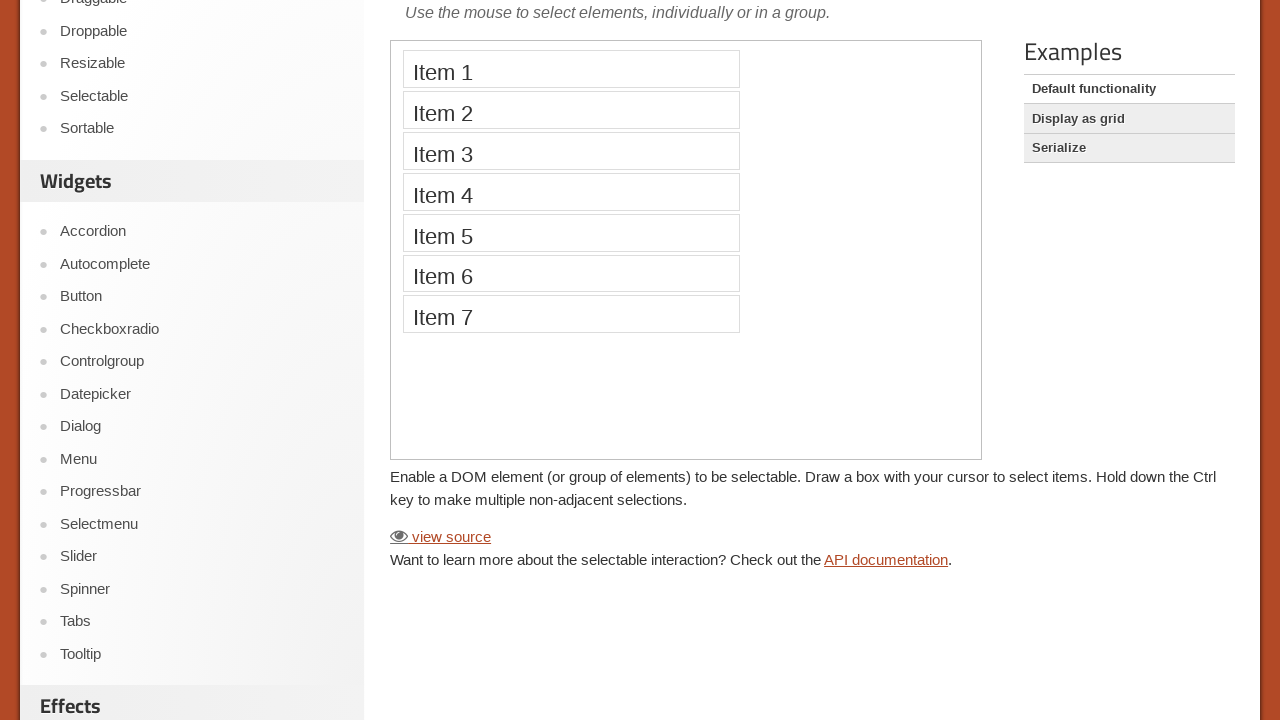

Located the iframe containing the selectable demo
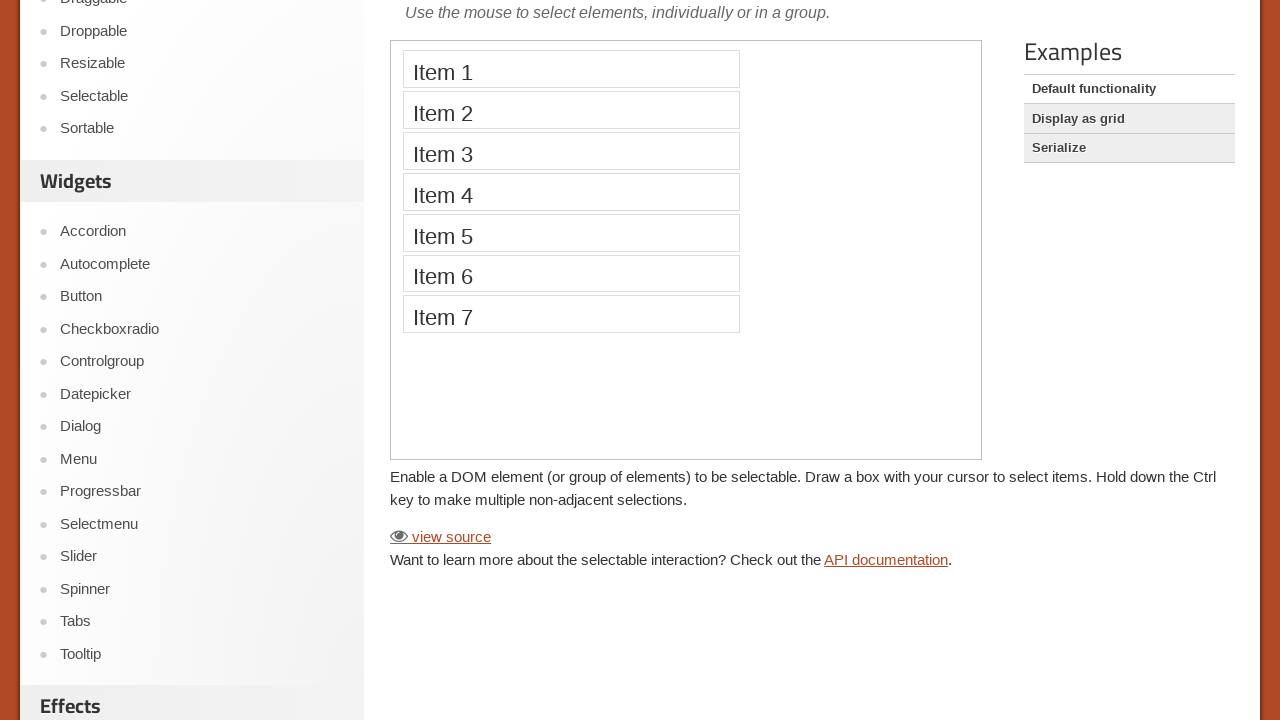

Located first selectable item
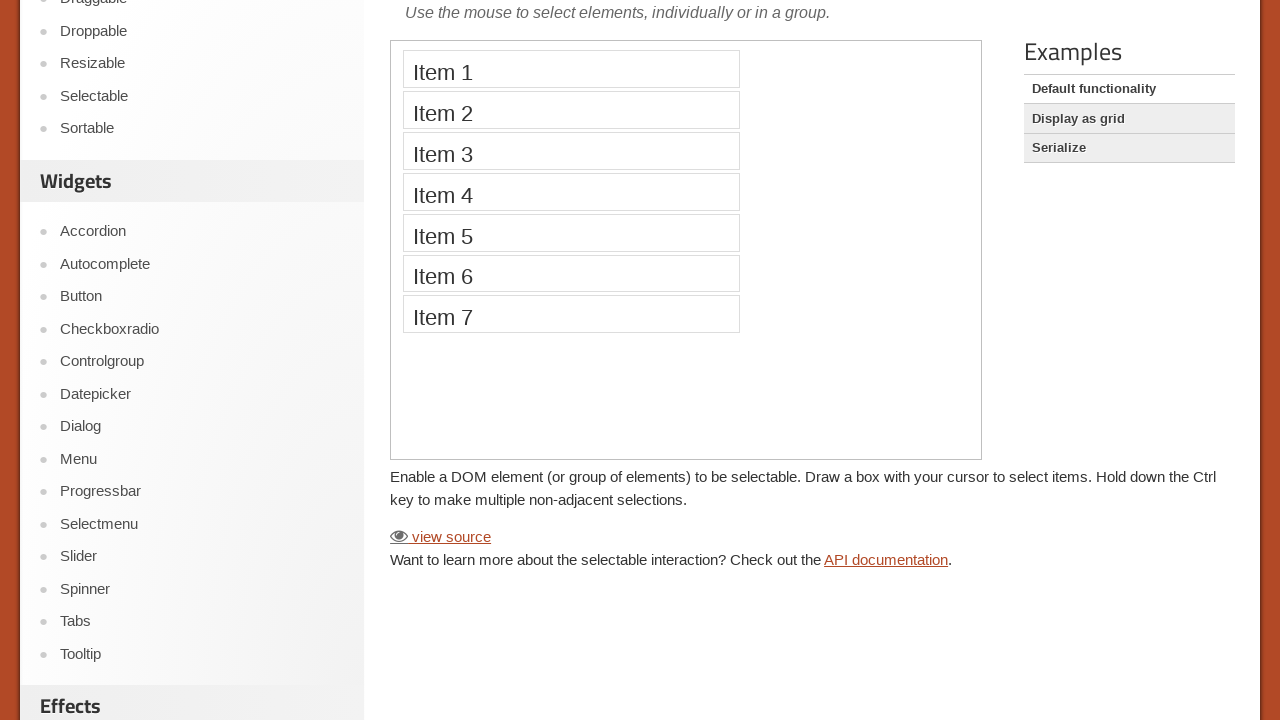

Waited for first item to be ready
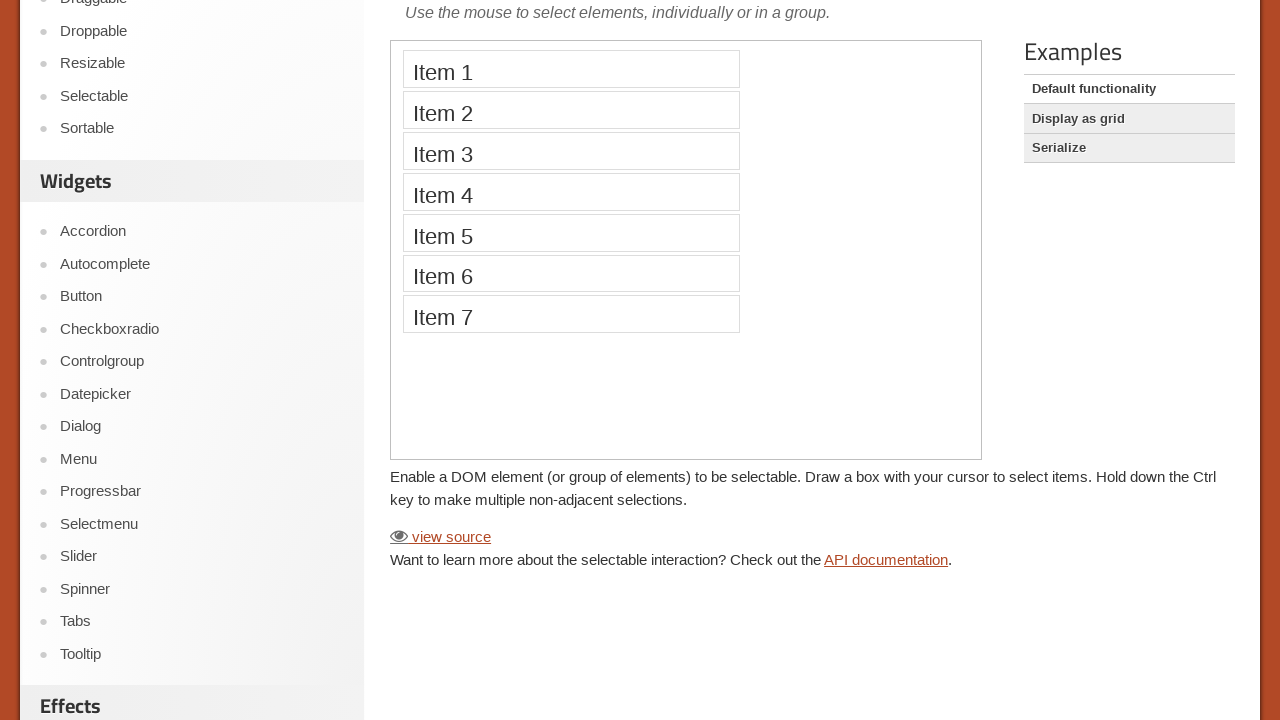

Clicked first item to select it at (571, 69) on iframe >> nth=0 >> internal:control=enter-frame >> #selectable li >> nth=0
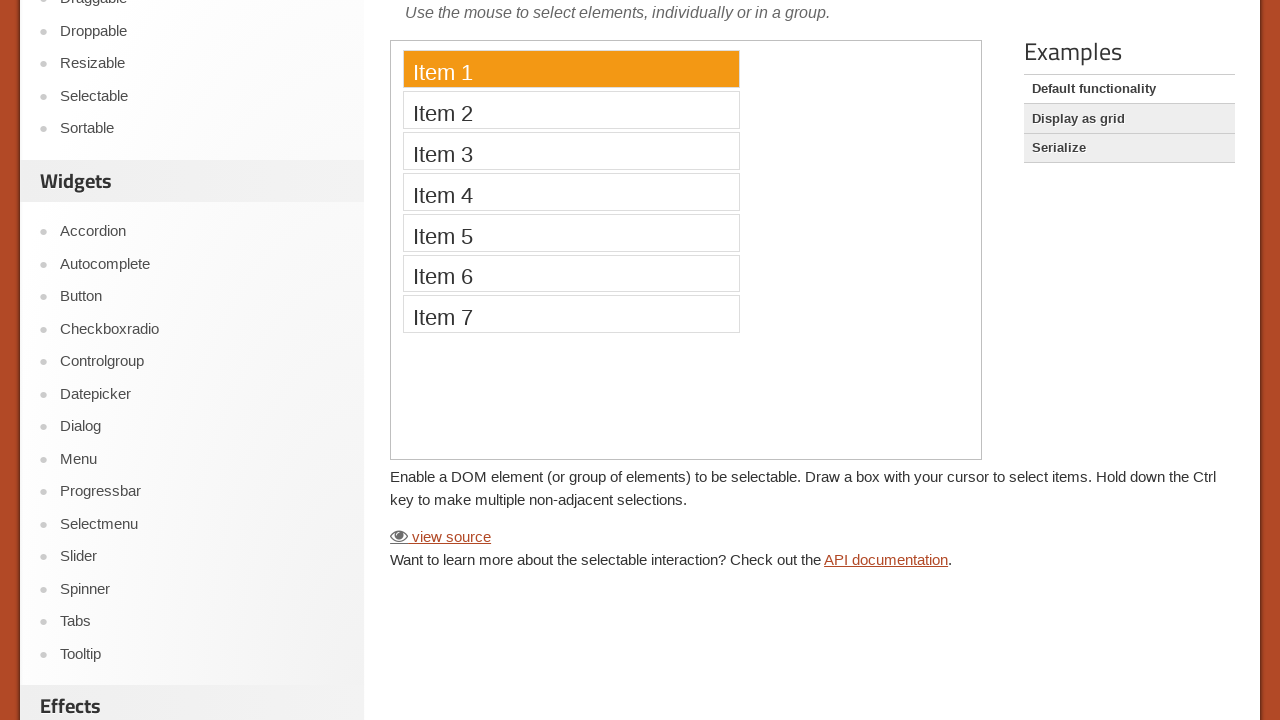

Located second selectable item
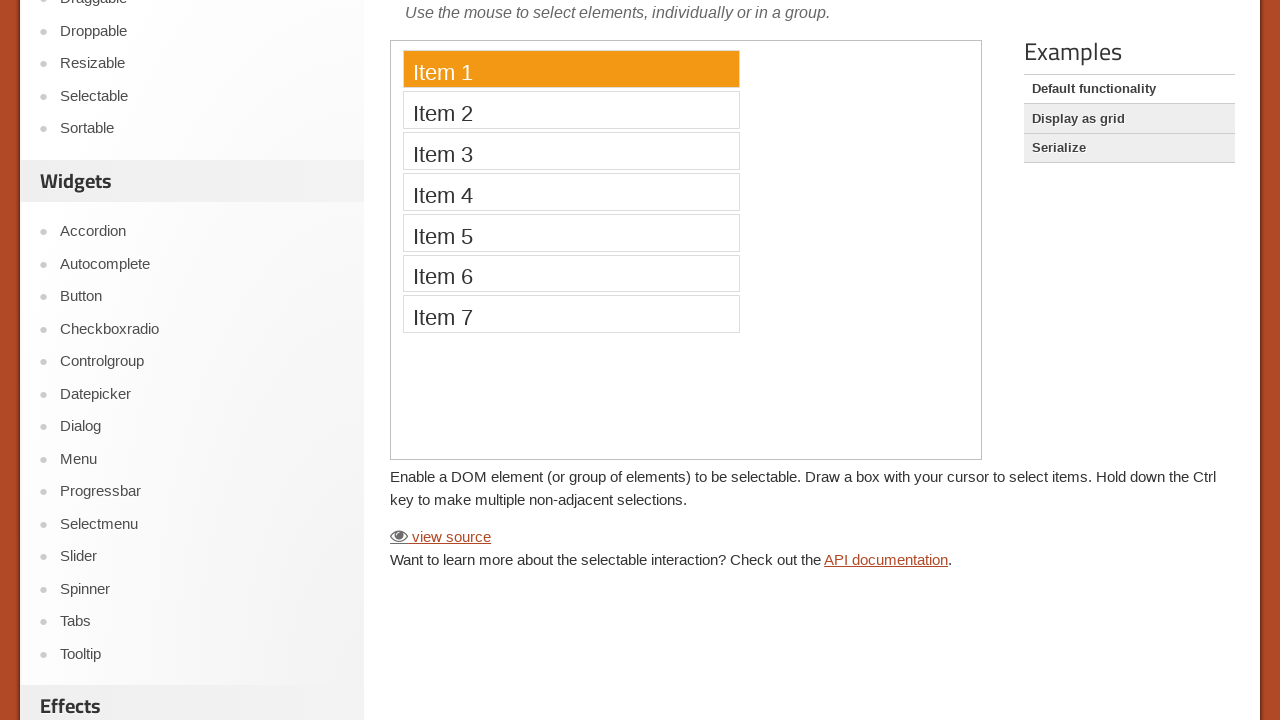

Located third selectable item
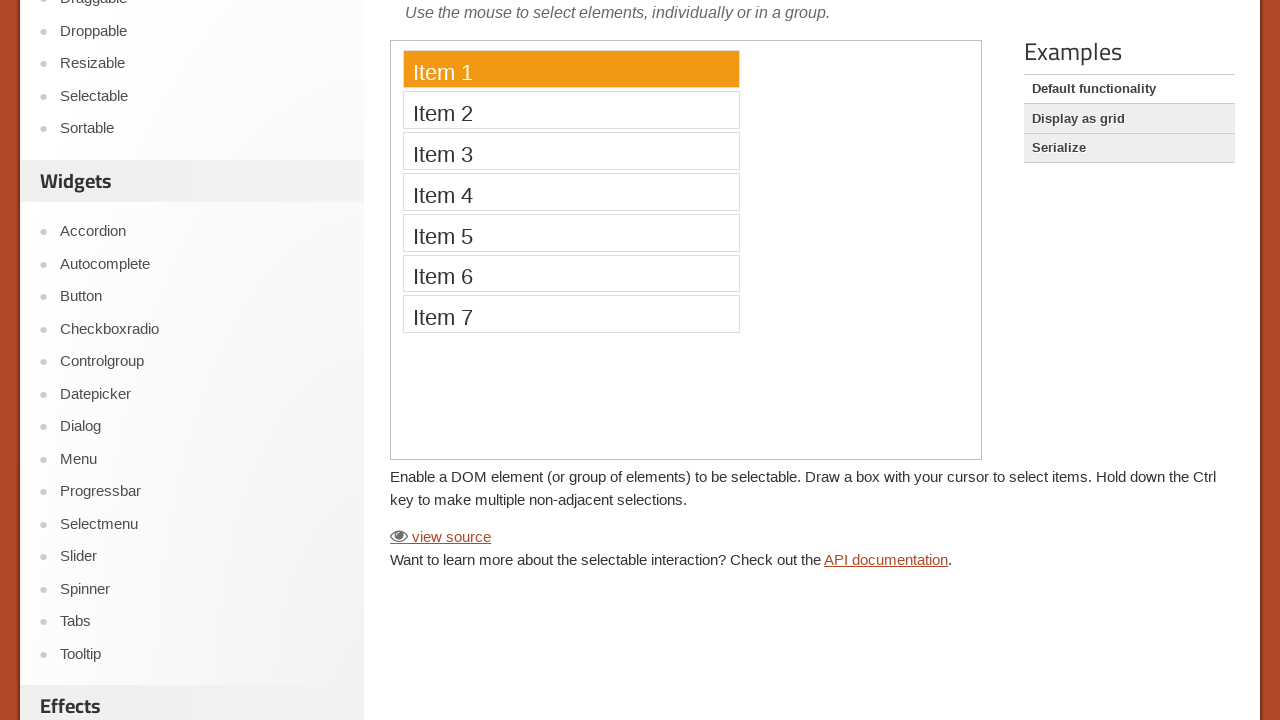

Dragged from second item to third item to select multiple items at (571, 151)
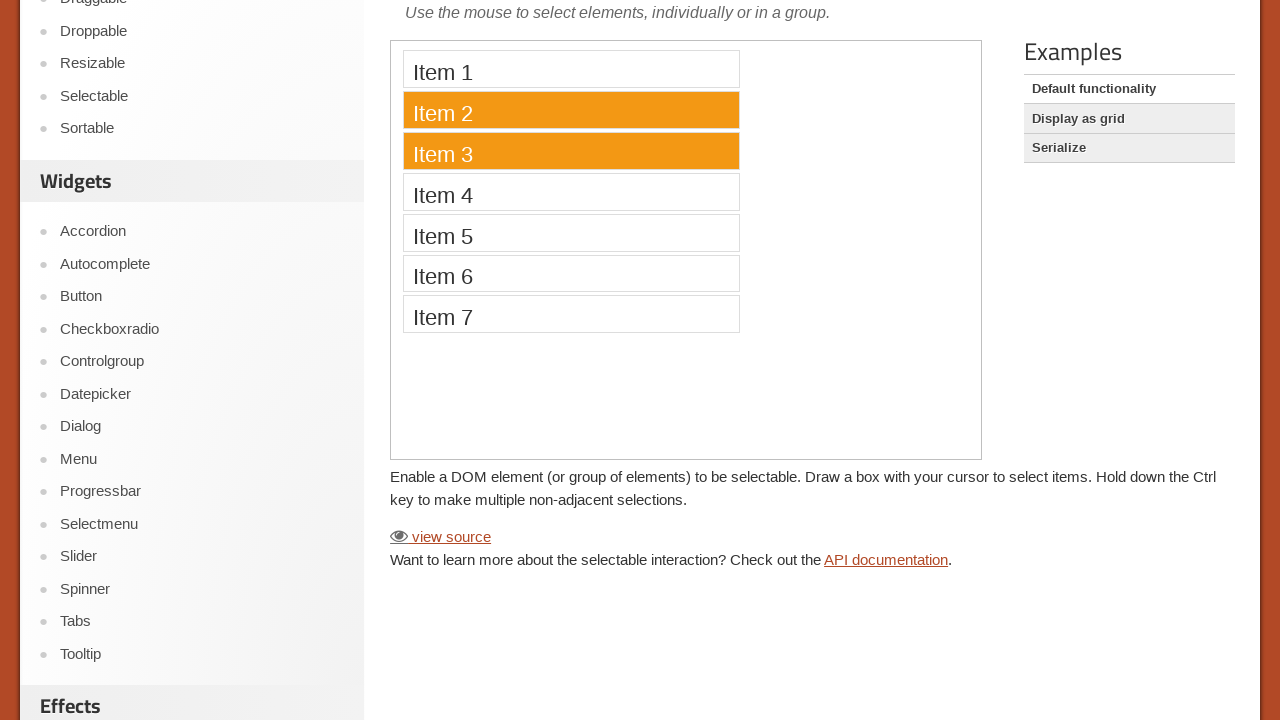

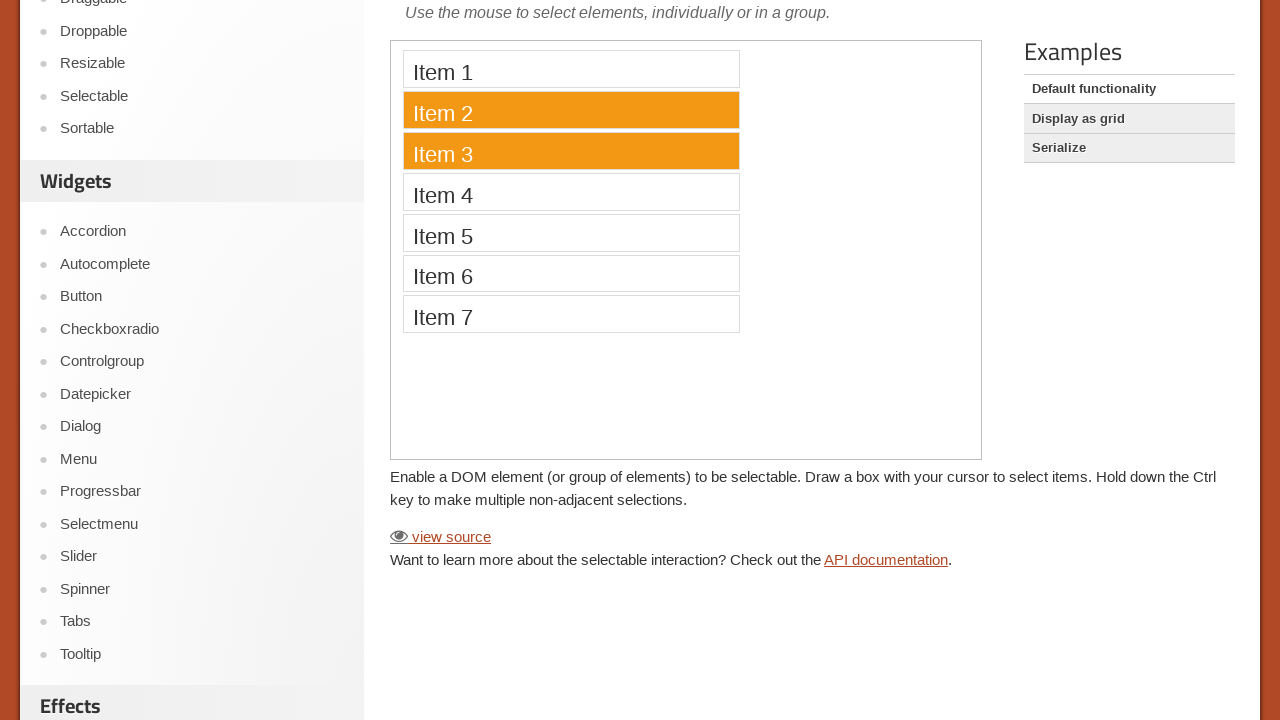